Tests that the submit button has the value "Generate" on the password generator page

Starting URL: http://angel.net/~nic/passwd.sha1.1a.html

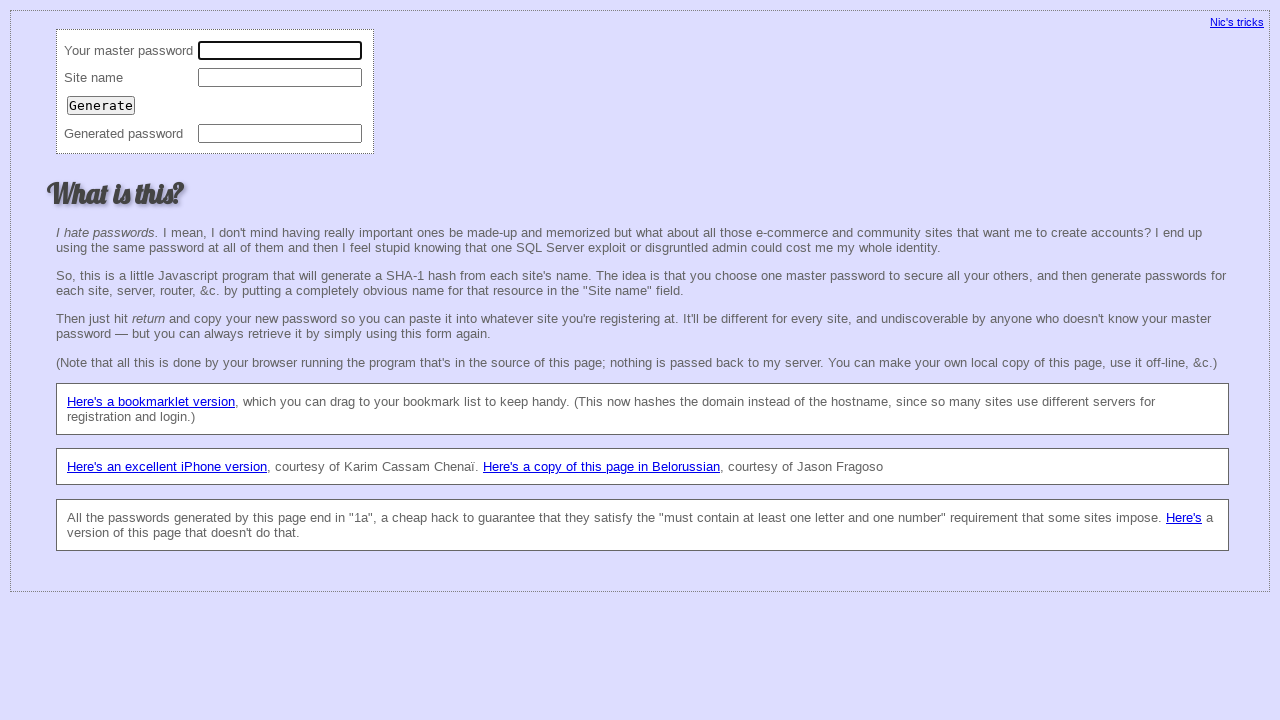

Navigated to password generator page
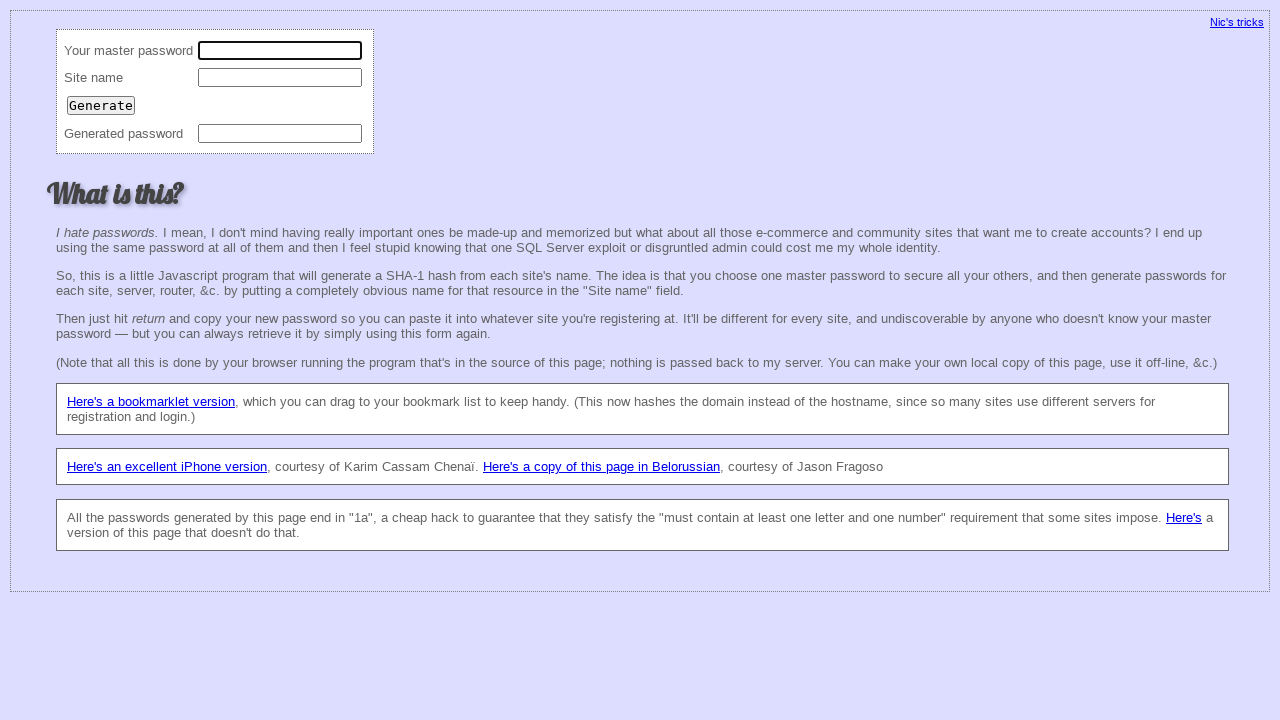

Located submit button
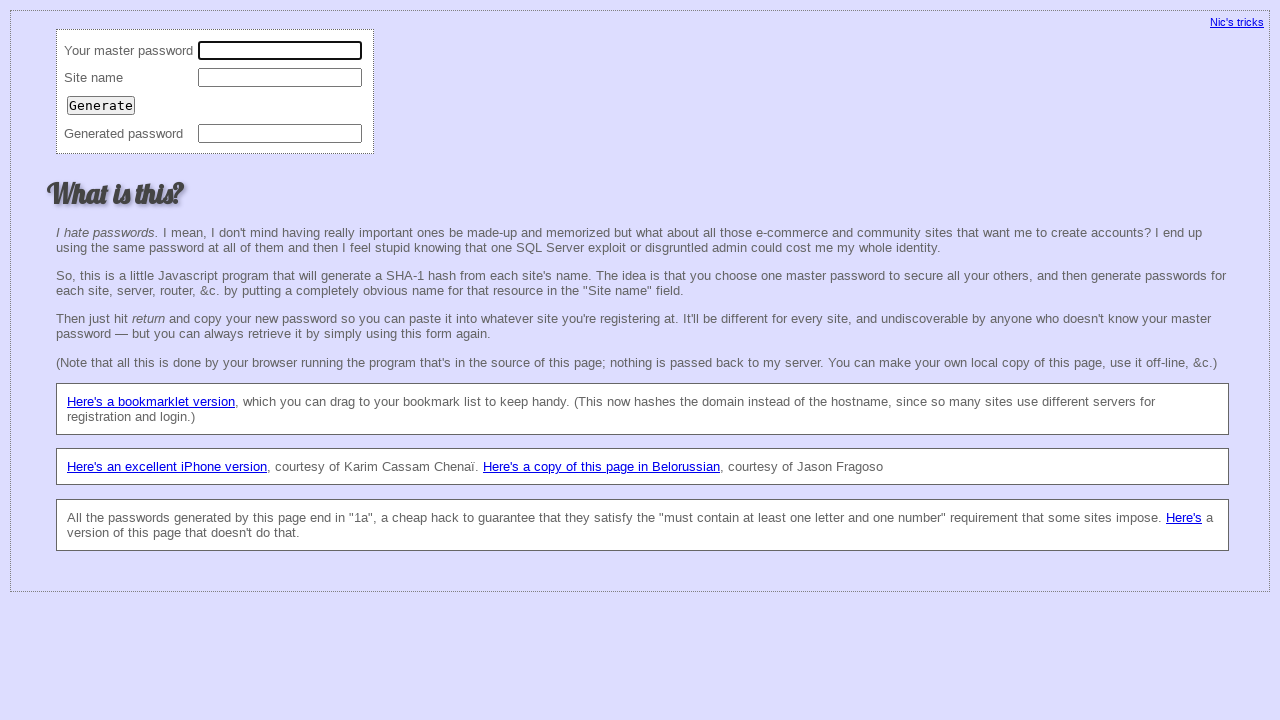

Retrieved submit button value attribute
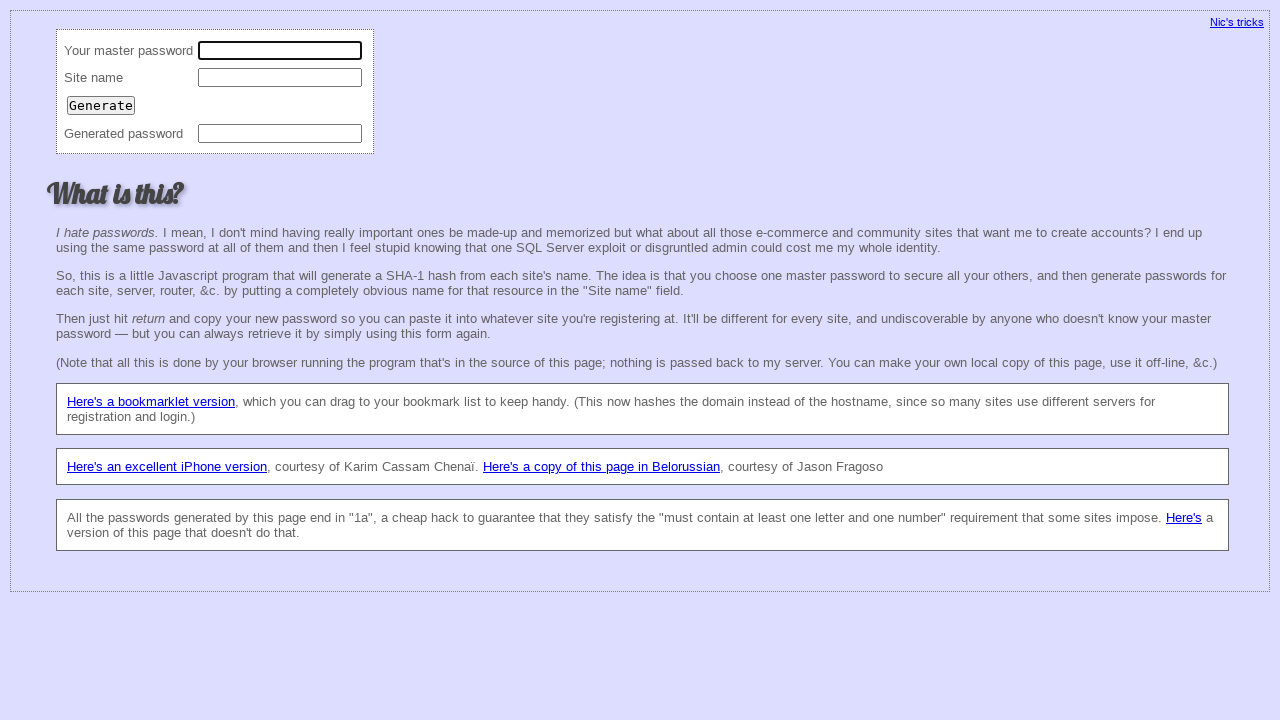

Verified submit button has value 'Generate'
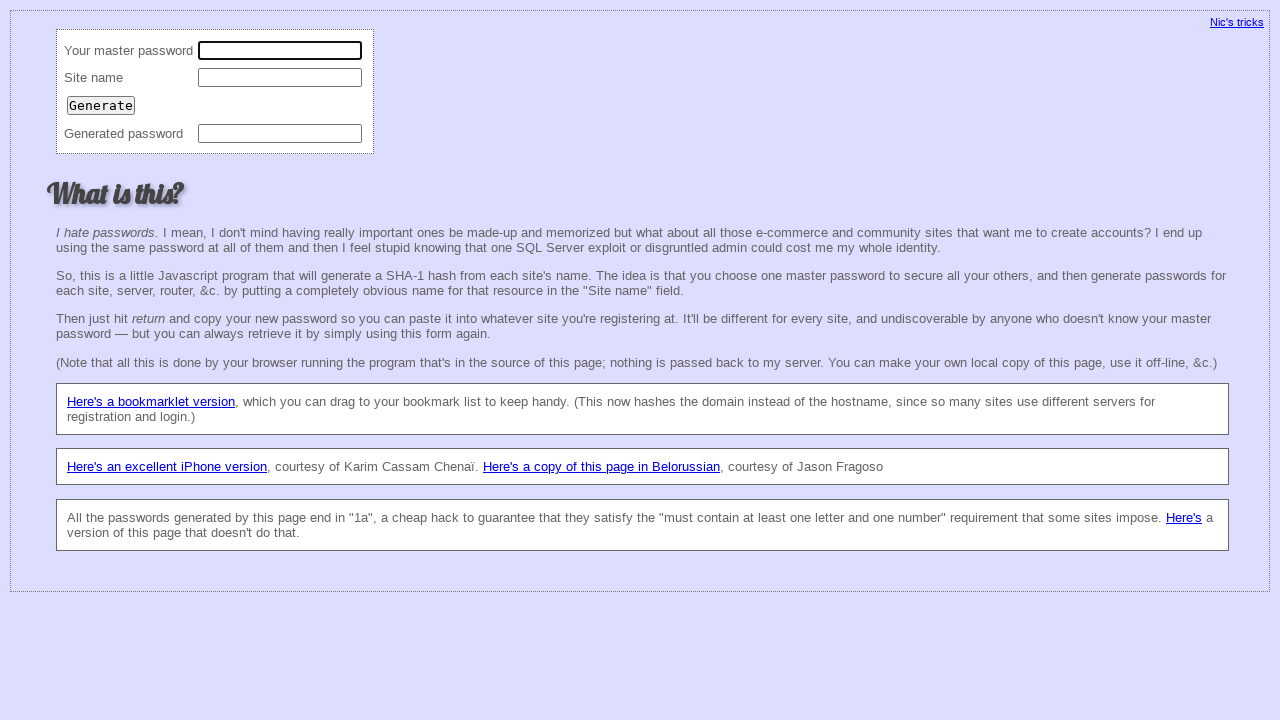

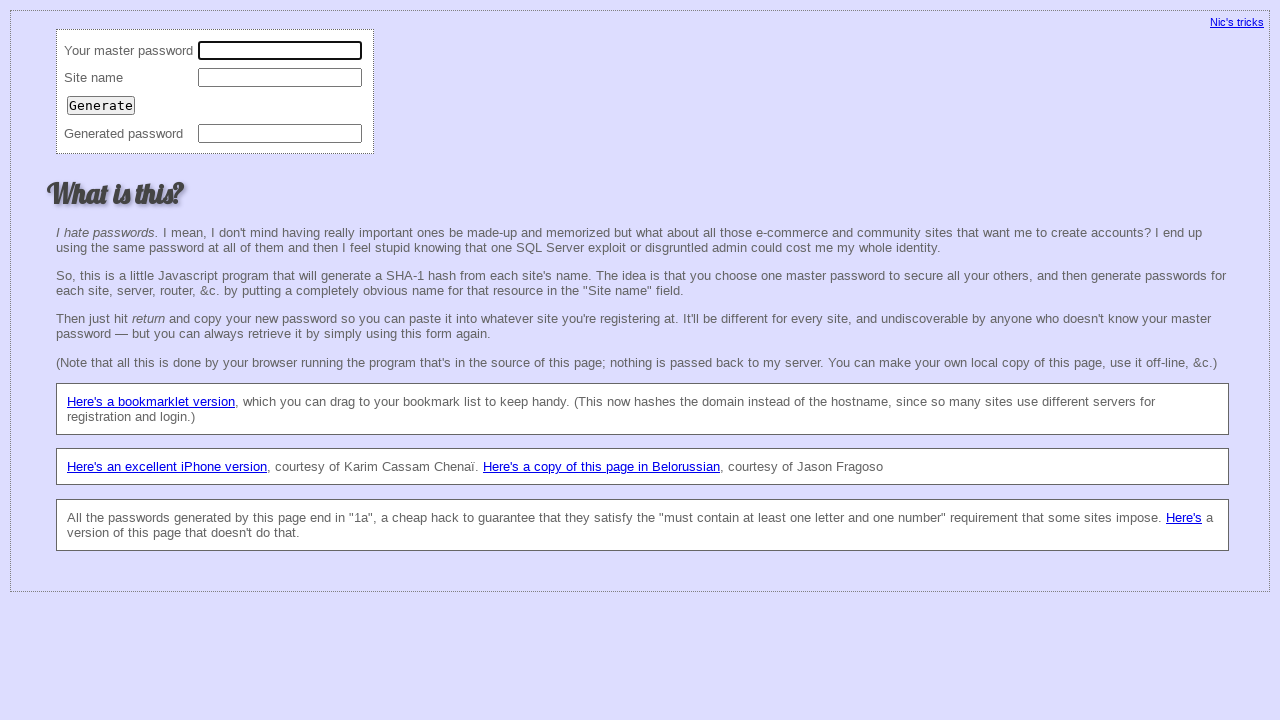